Navigates to the LIC India whole life plans page and waits for it to load

Starting URL: https://licindia.in/web/guest/whole-life-plans

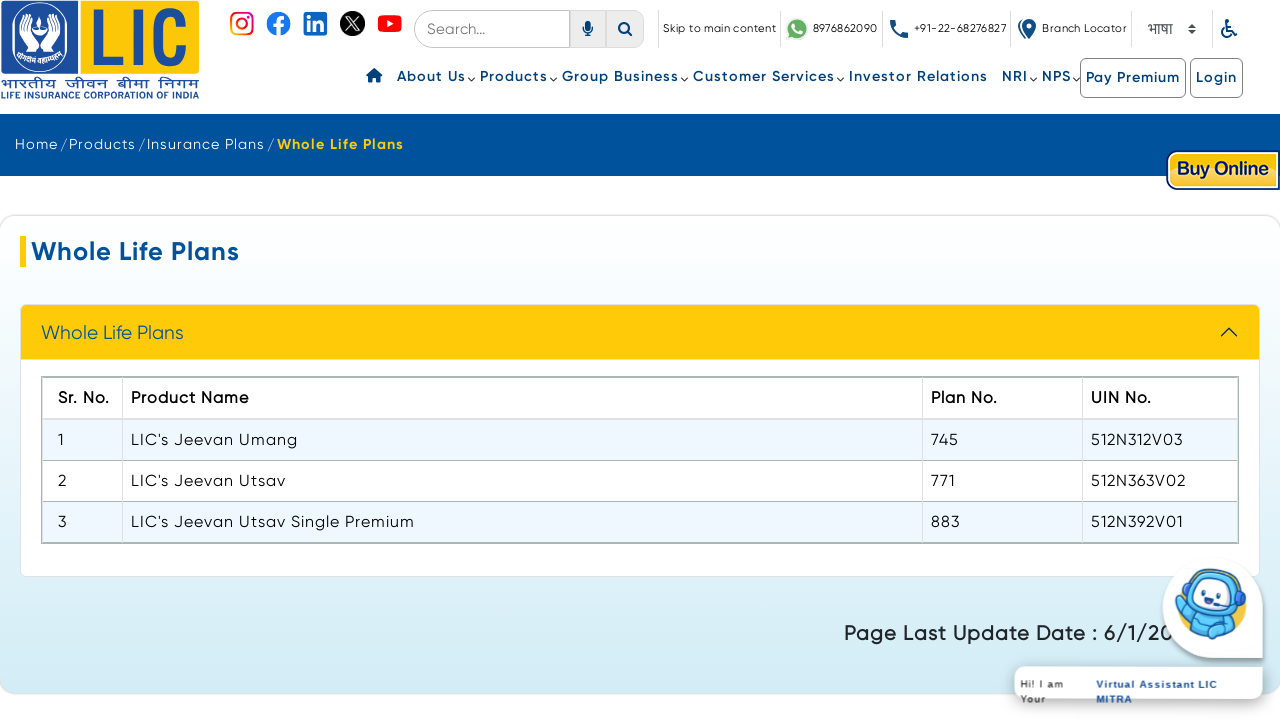

Waited for DOM content to load on LIC India whole life plans page
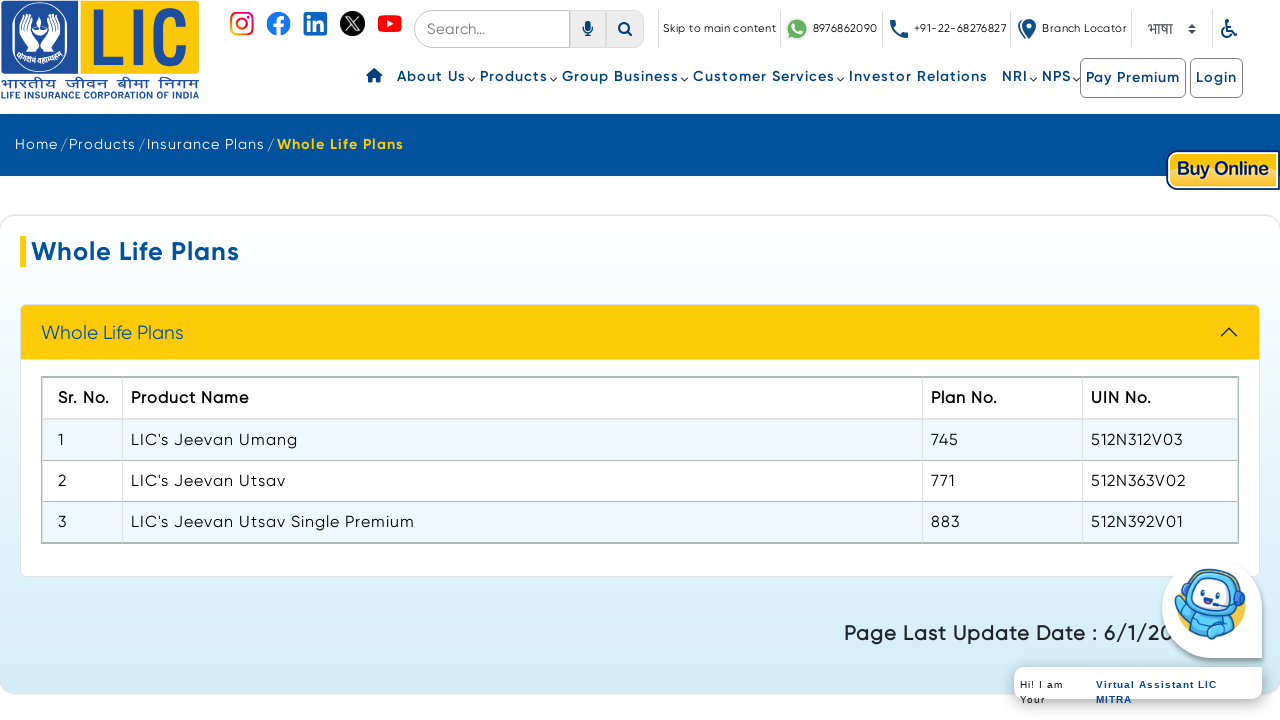

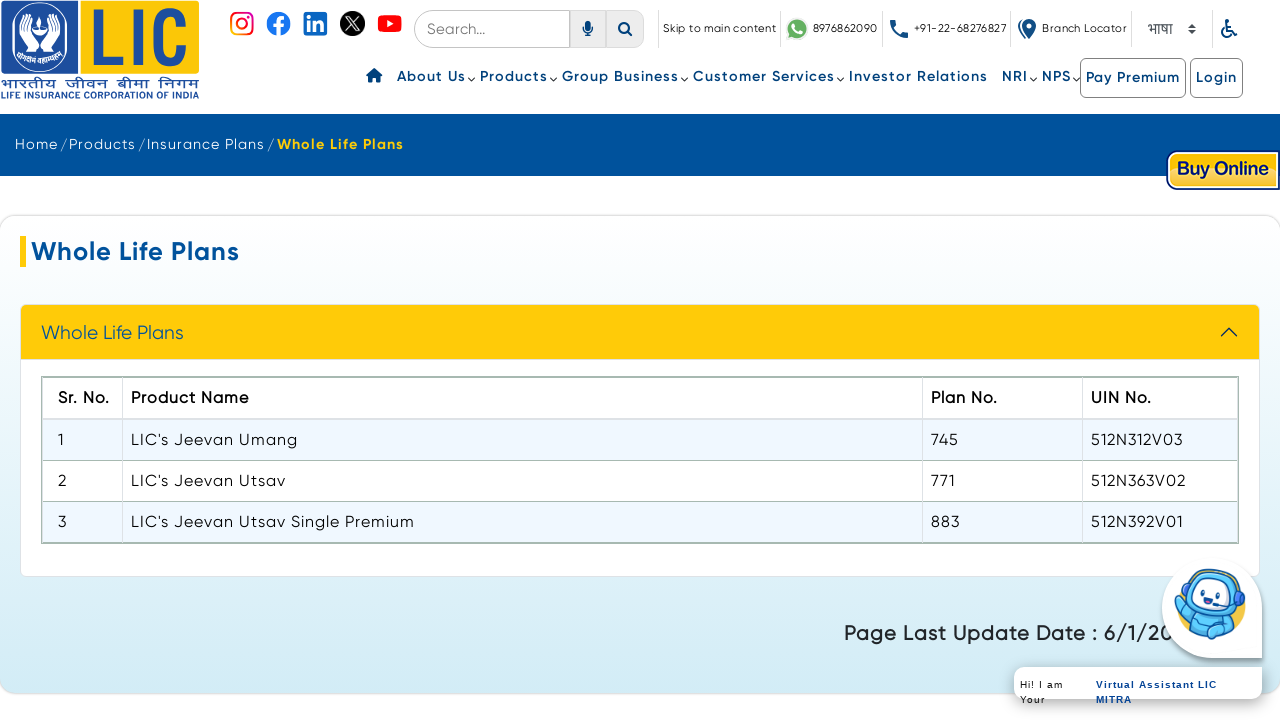